Tests browser navigation methods by navigating between two websites, going back and forward through history, and refreshing the page

Starting URL: https://www.testotomasyonu.com

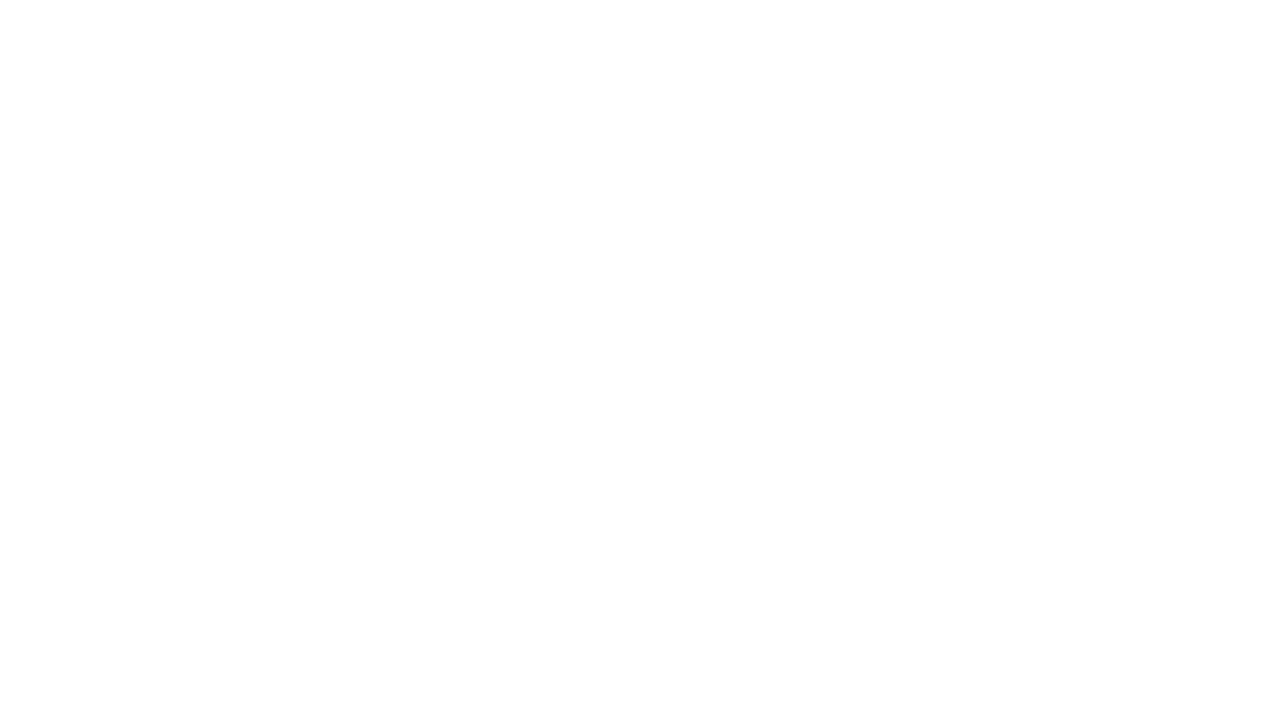

Navigated to https://www.bestbuy.com
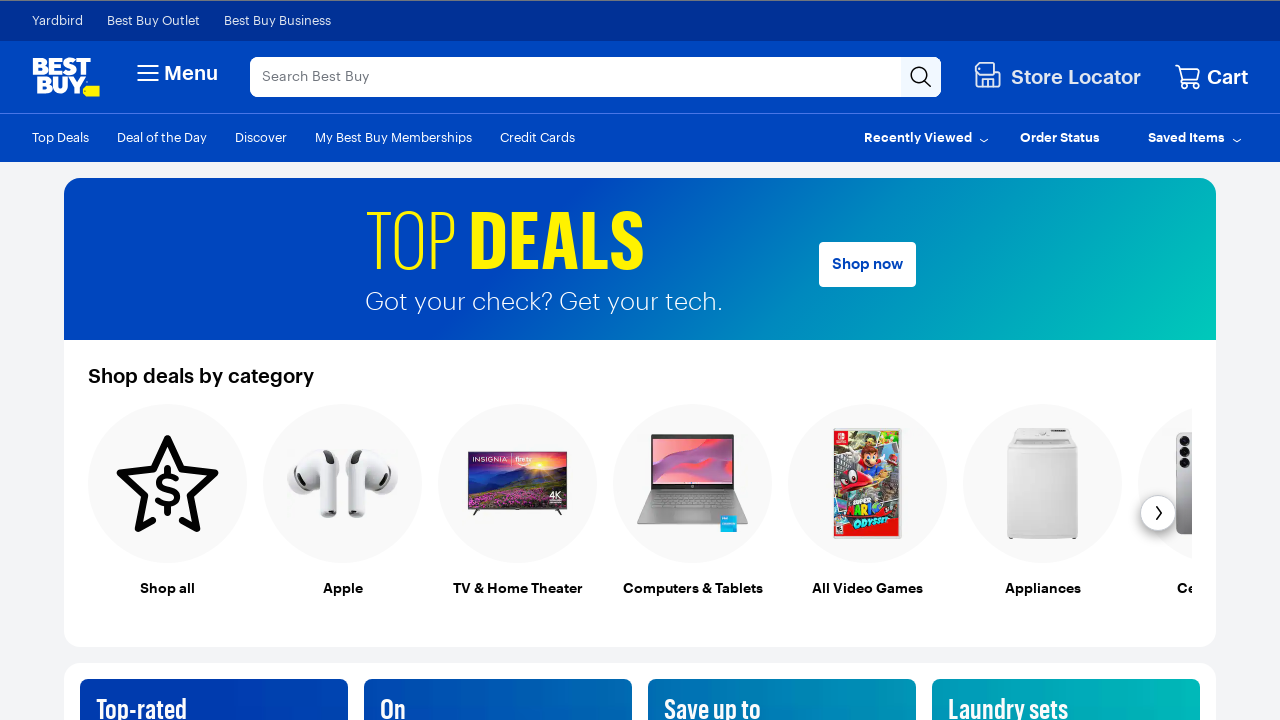

Navigated back to previous page (testotomasyonu.com)
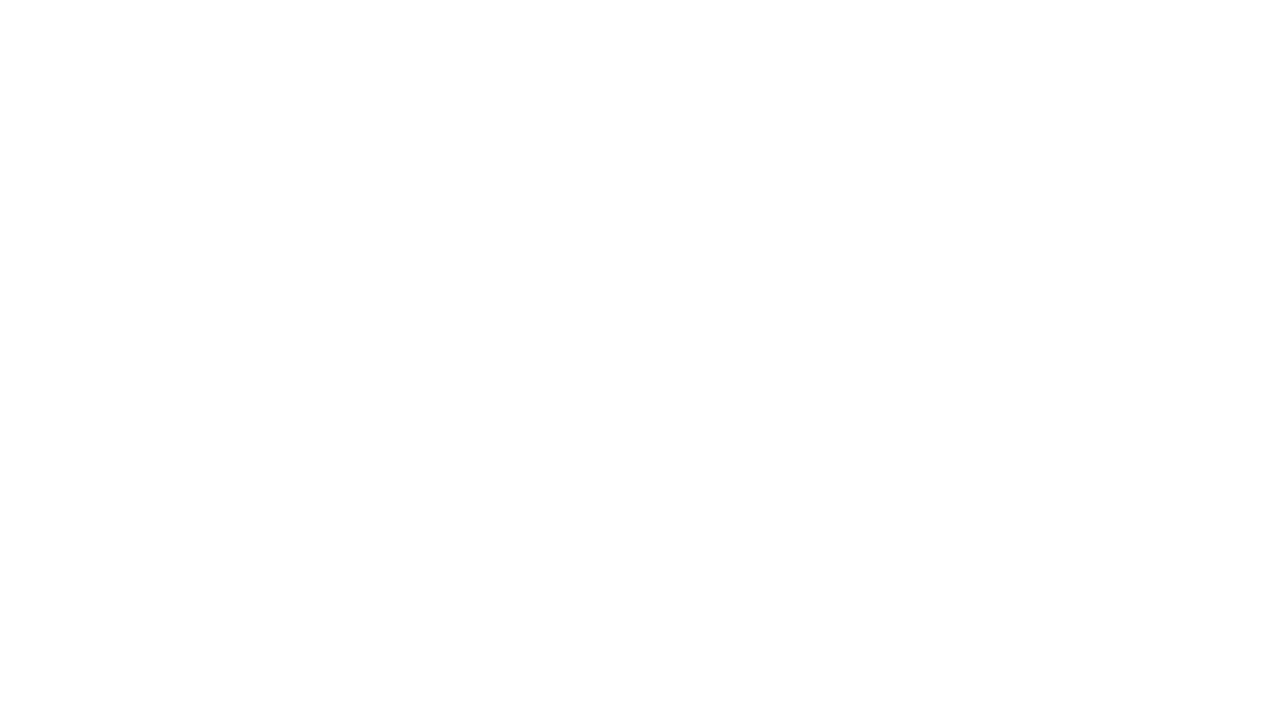

Navigated forward to bestbuy.com again
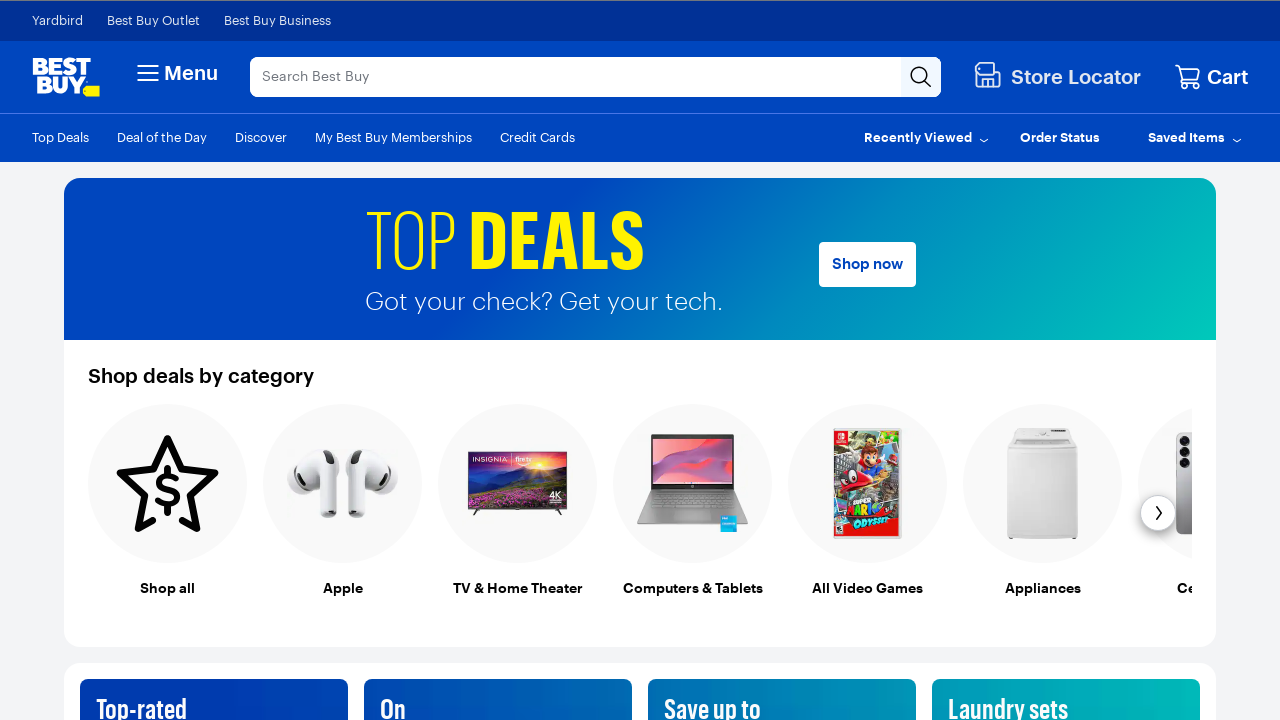

Refreshed the current page
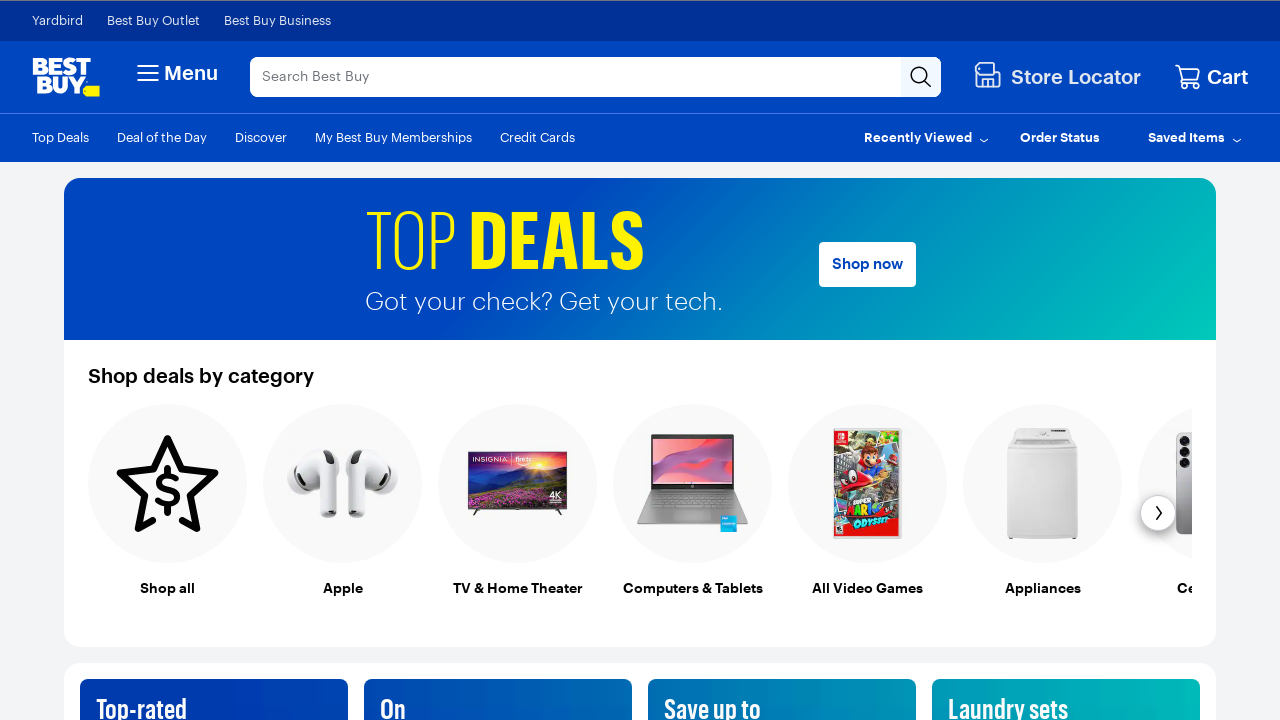

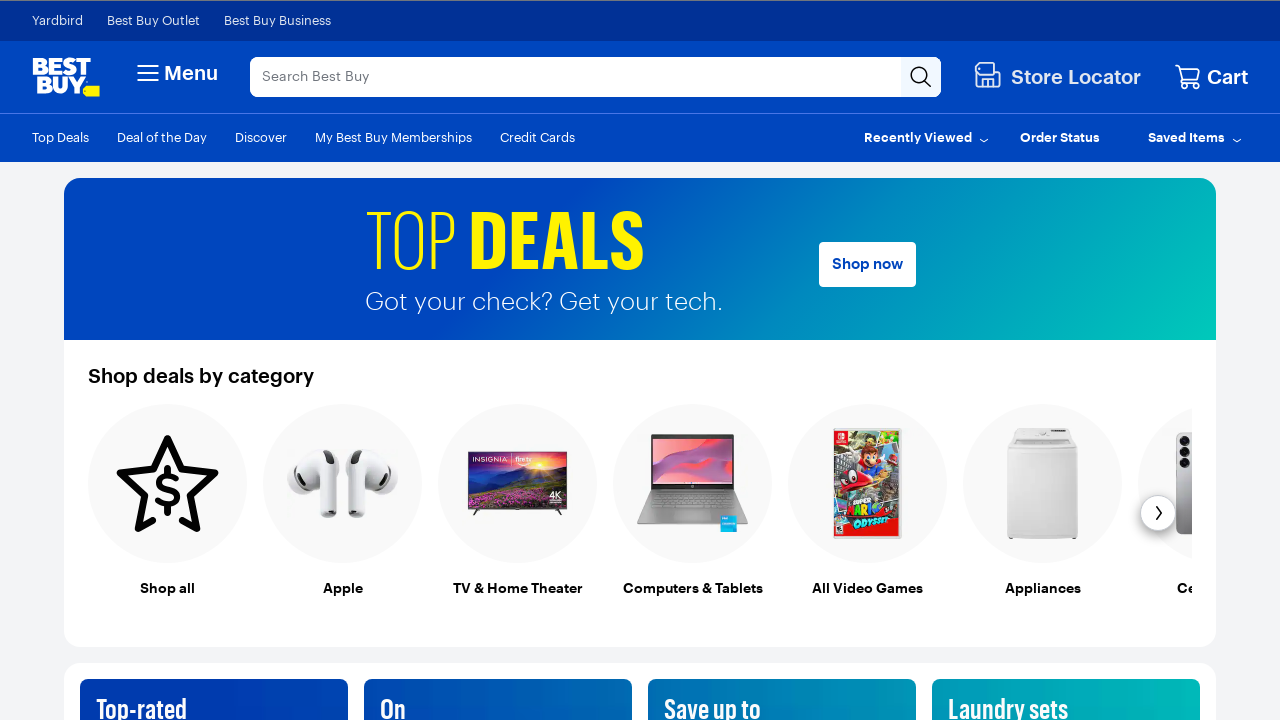